Navigates to codefish.io and retrieves the page title to verify the page loaded correctly

Starting URL: https://codefish.io

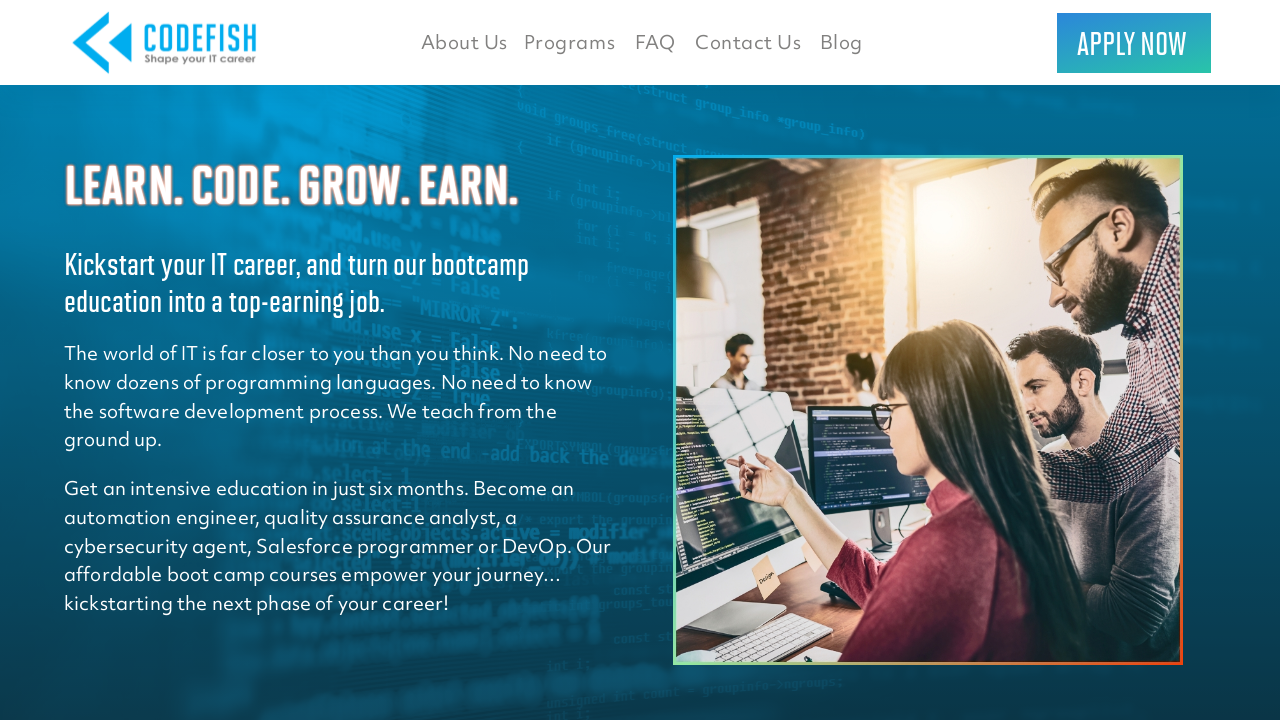

Waited for page DOM to be fully loaded
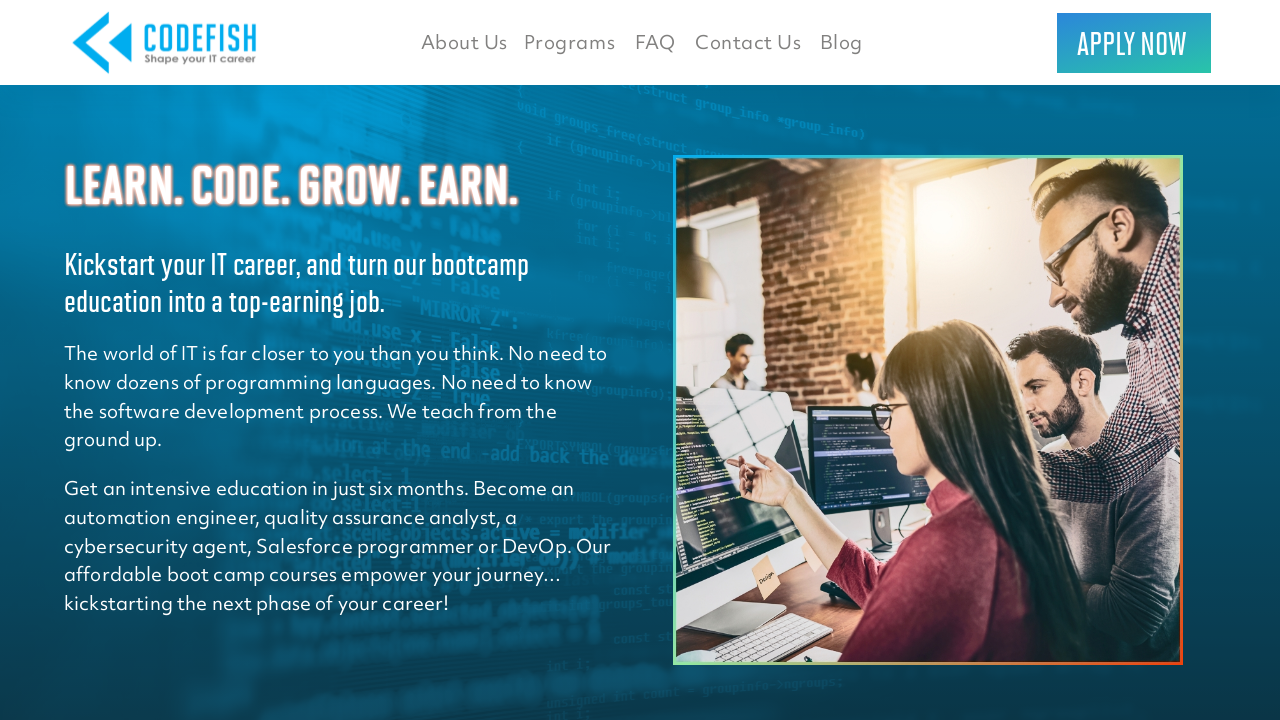

Retrieved page title: CodeFish
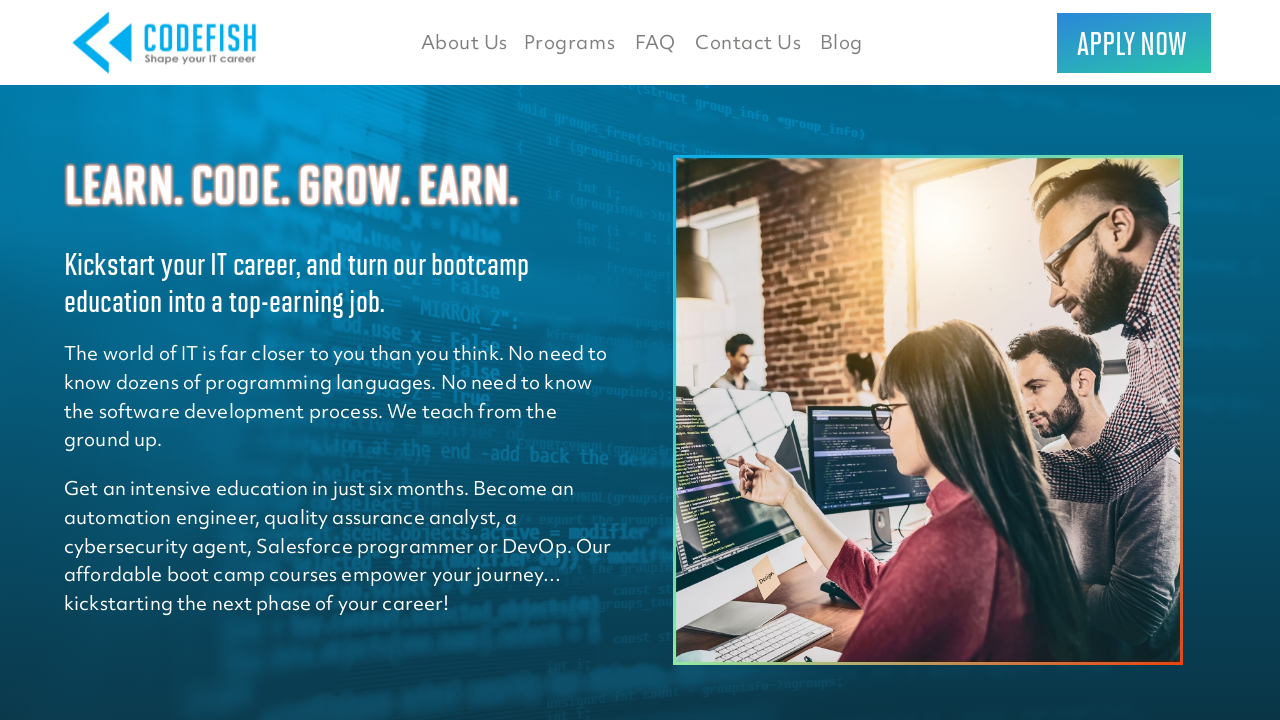

Printed page title to console: CodeFish
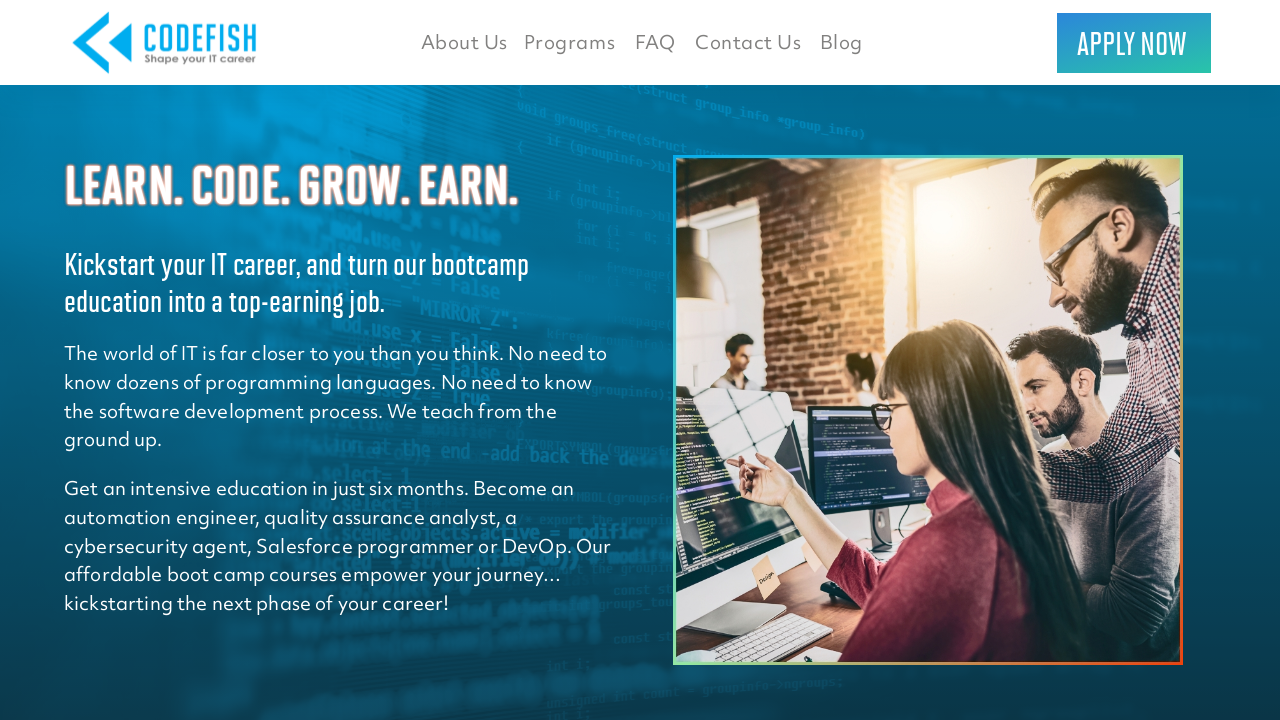

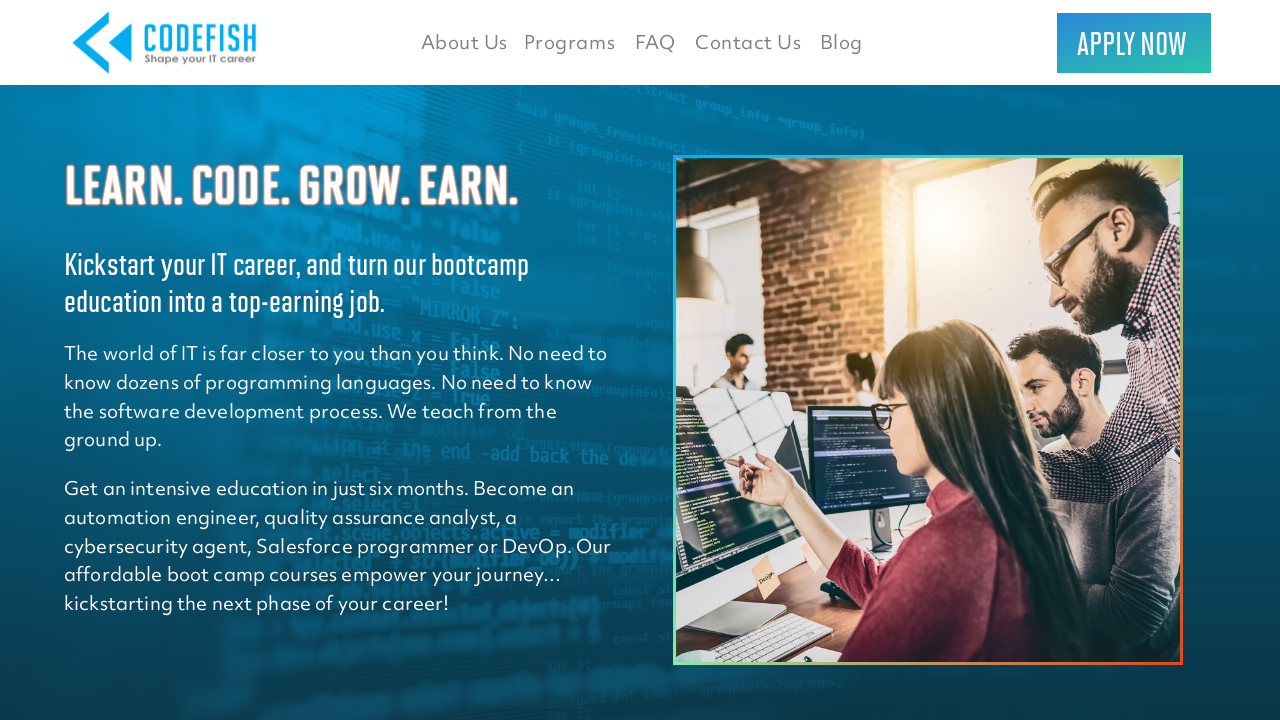